Tests a todo application by first removing all existing todos, then adding new todo items from a list, and finally marking all added todos as complete

Starting URL: https://example.cypress.io/todo

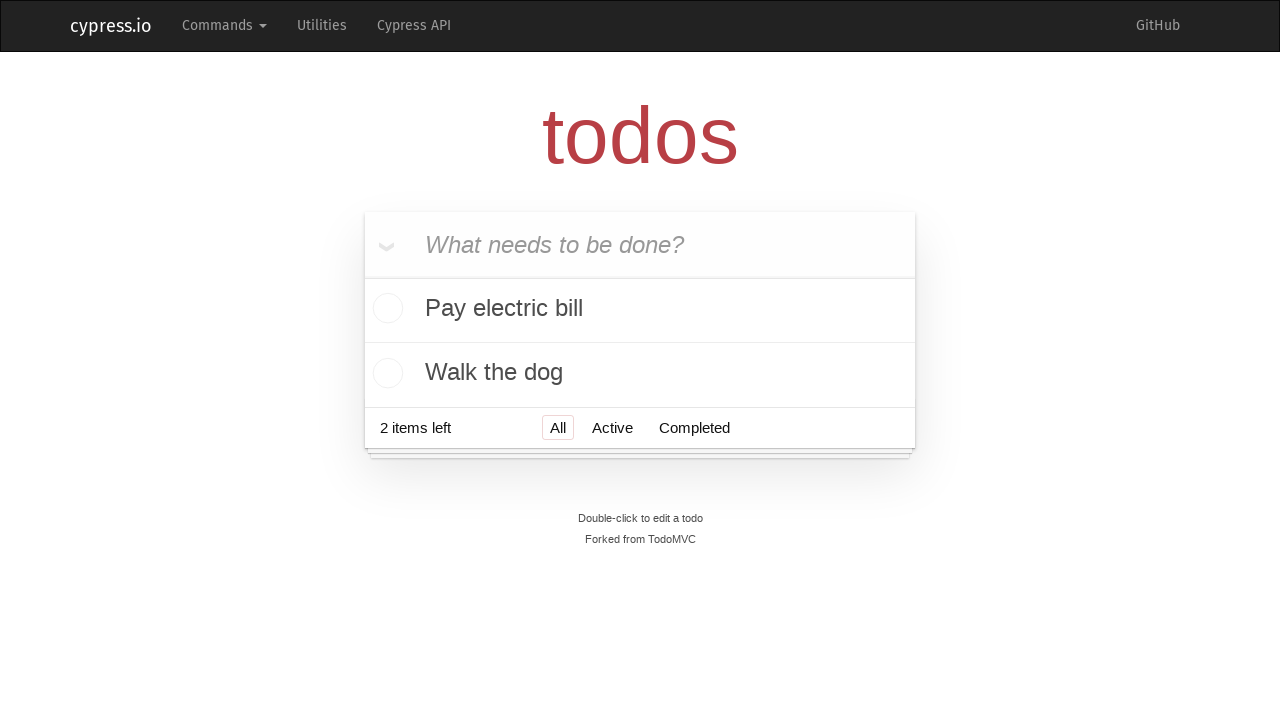

Retrieved list of existing todos
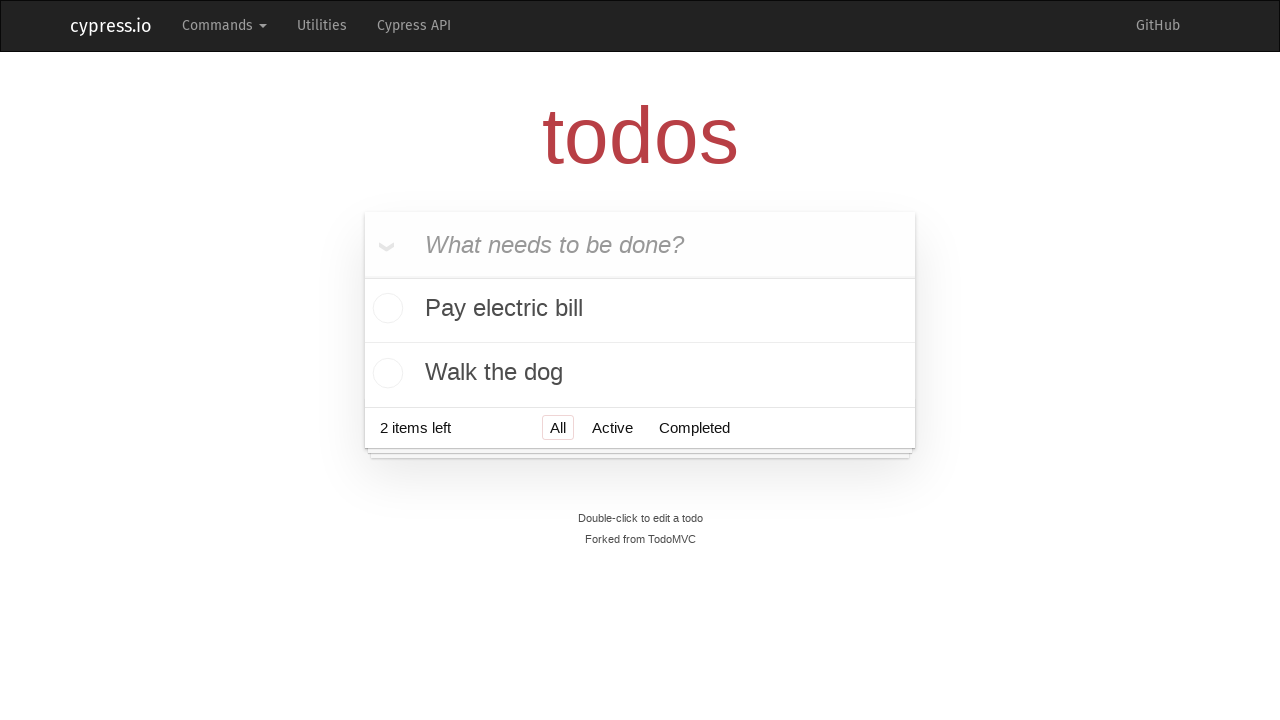

Selected first todo item for deletion (iteration 1)
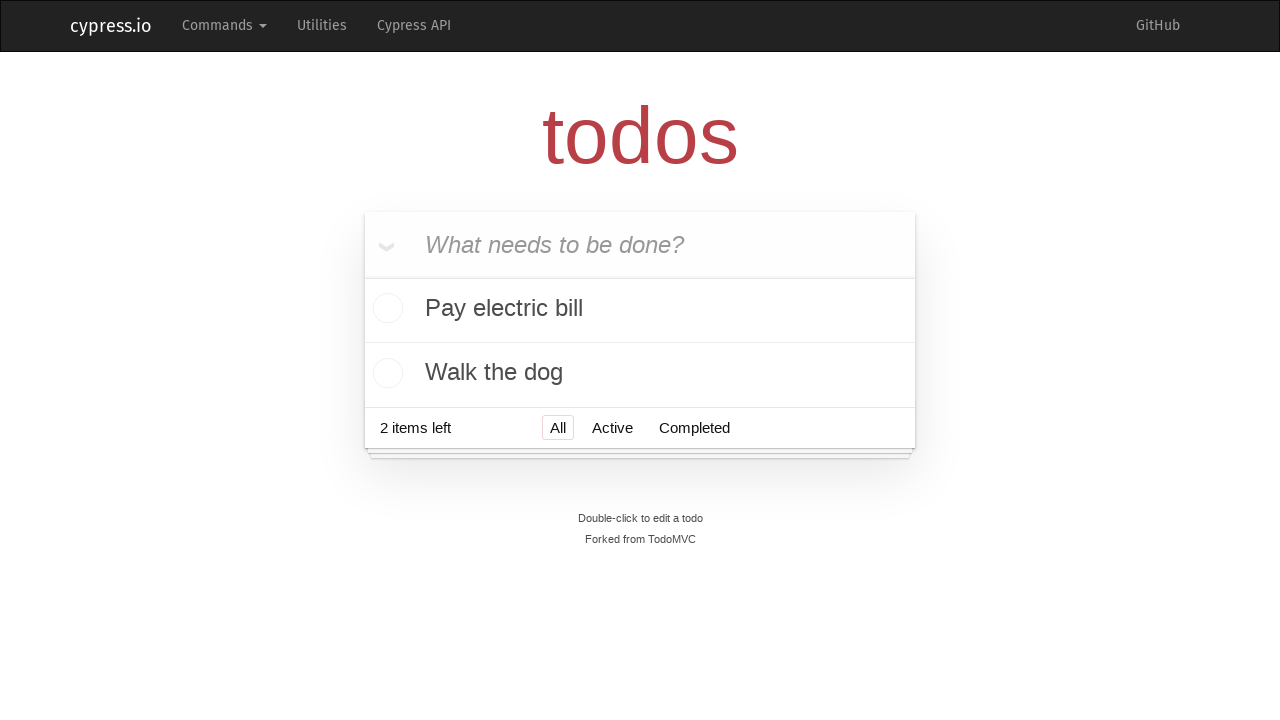

Hovered over todo item to reveal delete button at (640, 311) on ul.todo-list > li >> nth=0
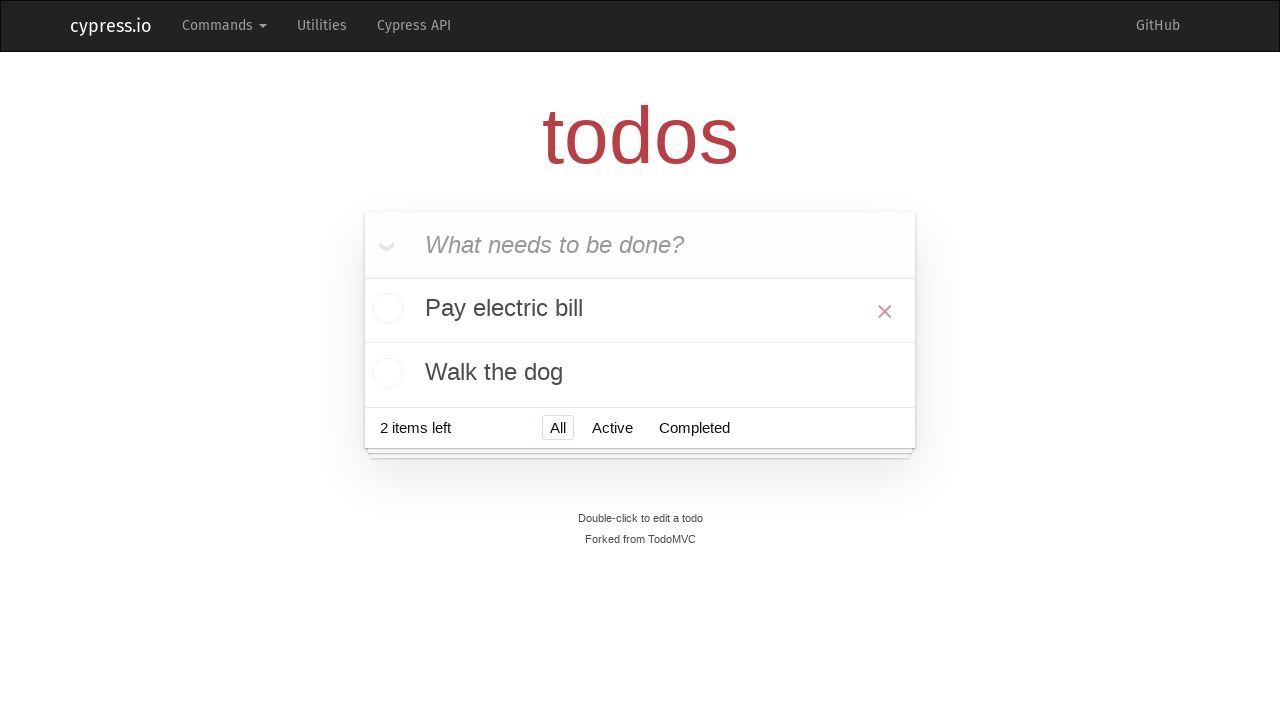

Clicked delete button to remove todo item at (885, 311) on button.destroy
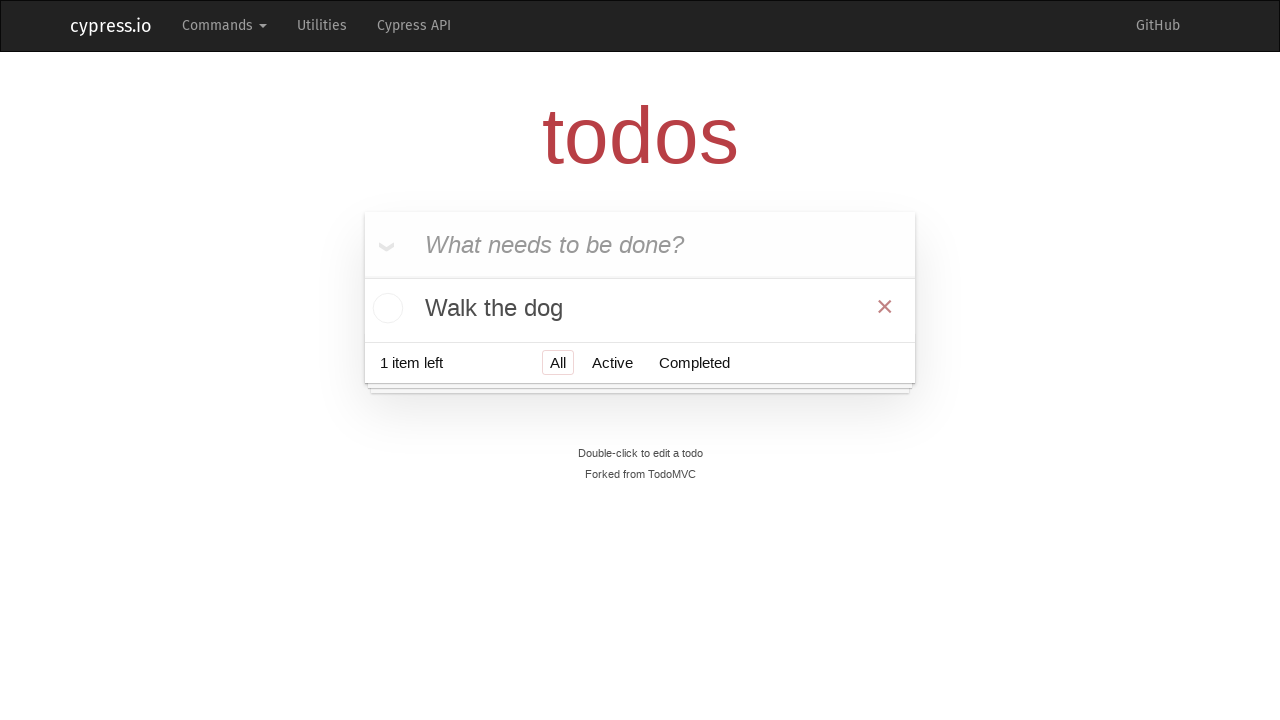

Selected first todo item for deletion (iteration 2)
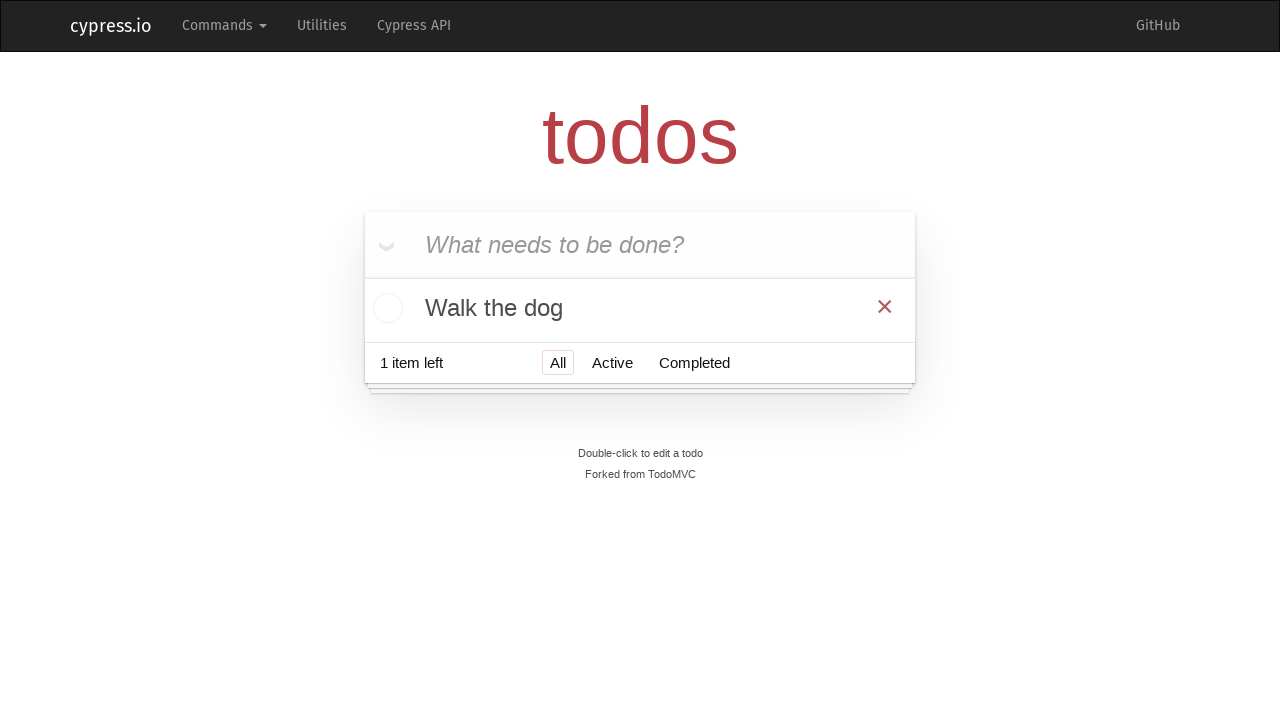

Hovered over todo item to reveal delete button at (640, 308) on ul.todo-list > li >> nth=0
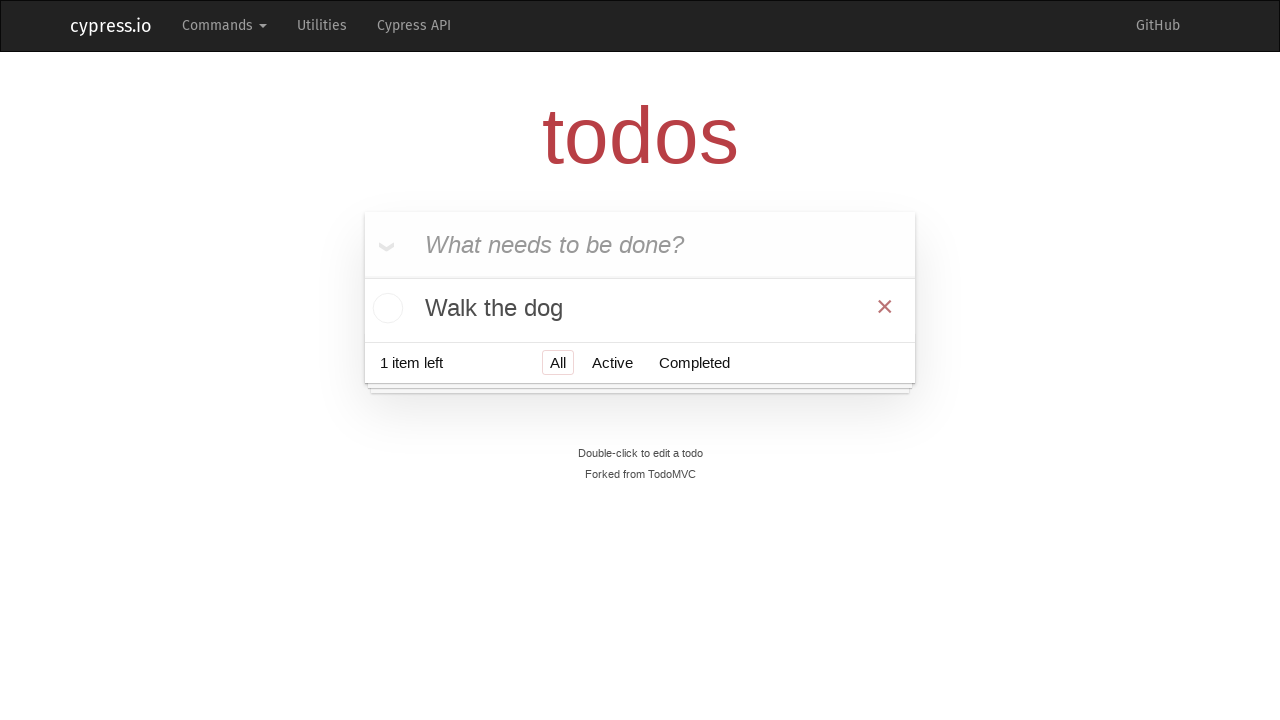

Clicked delete button to remove todo item at (885, 306) on button.destroy
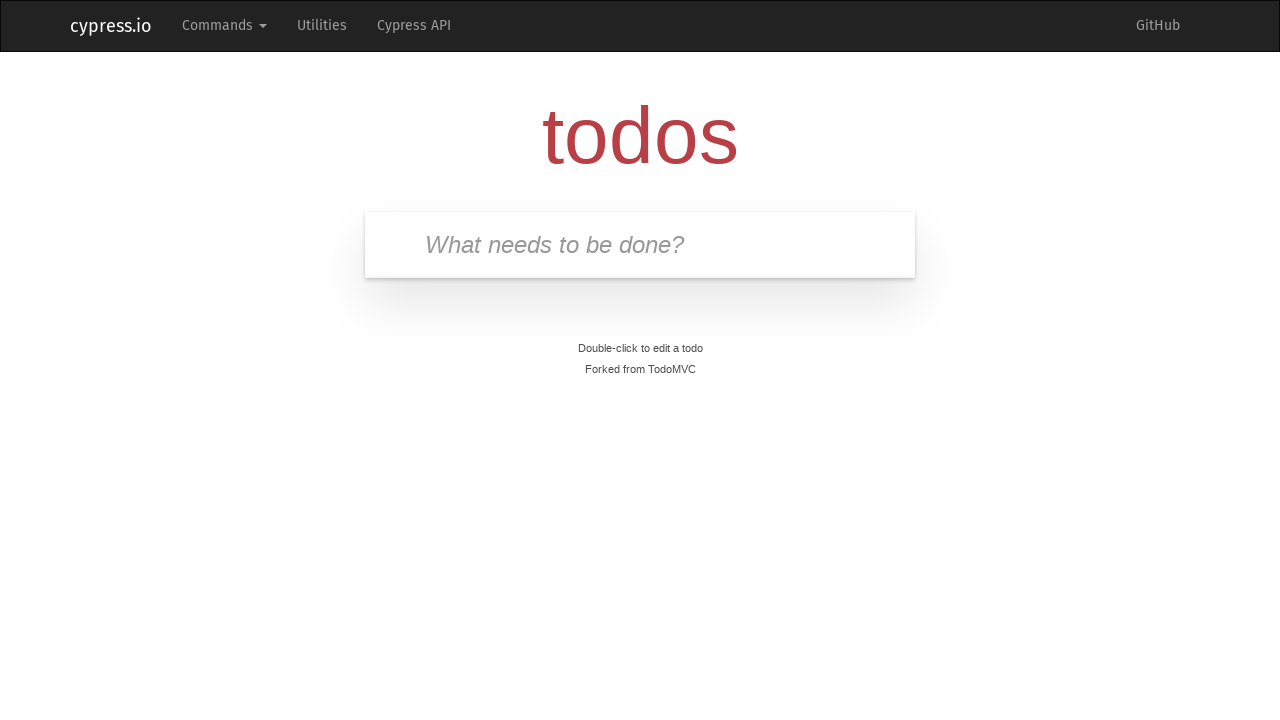

Located input field for new todo
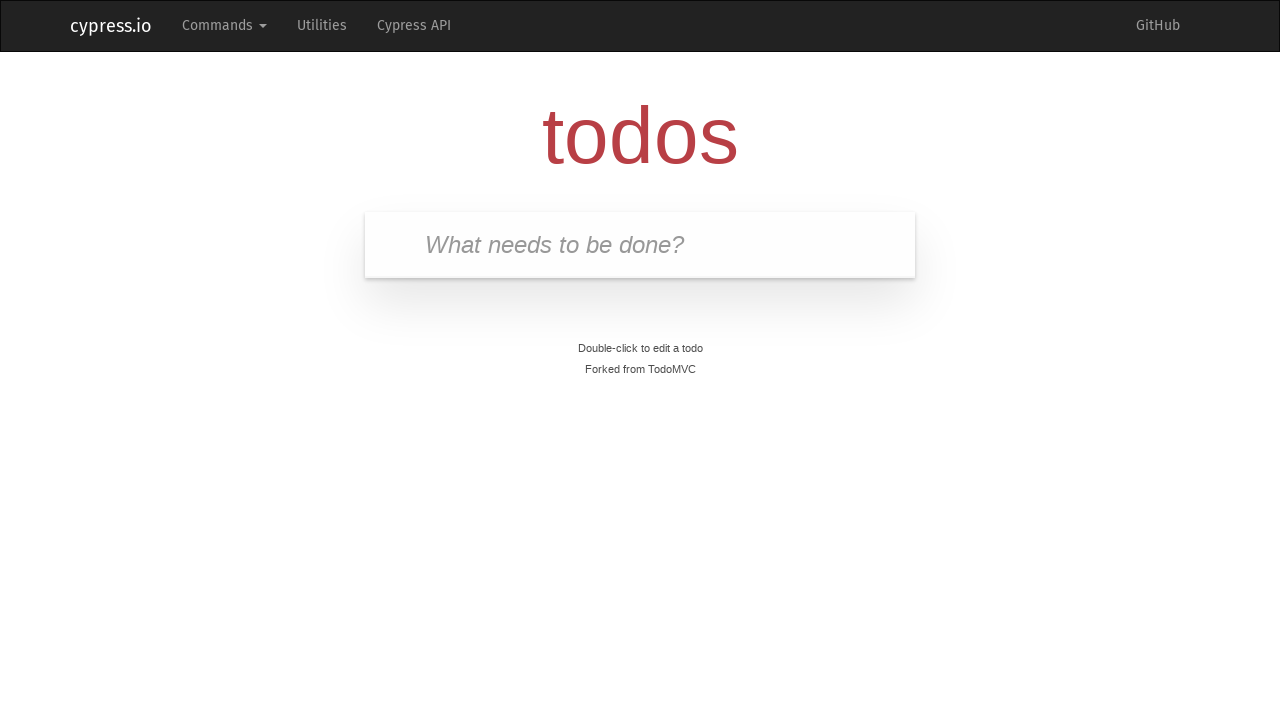

Filled input field with 'Visit Paris' on .new-todo
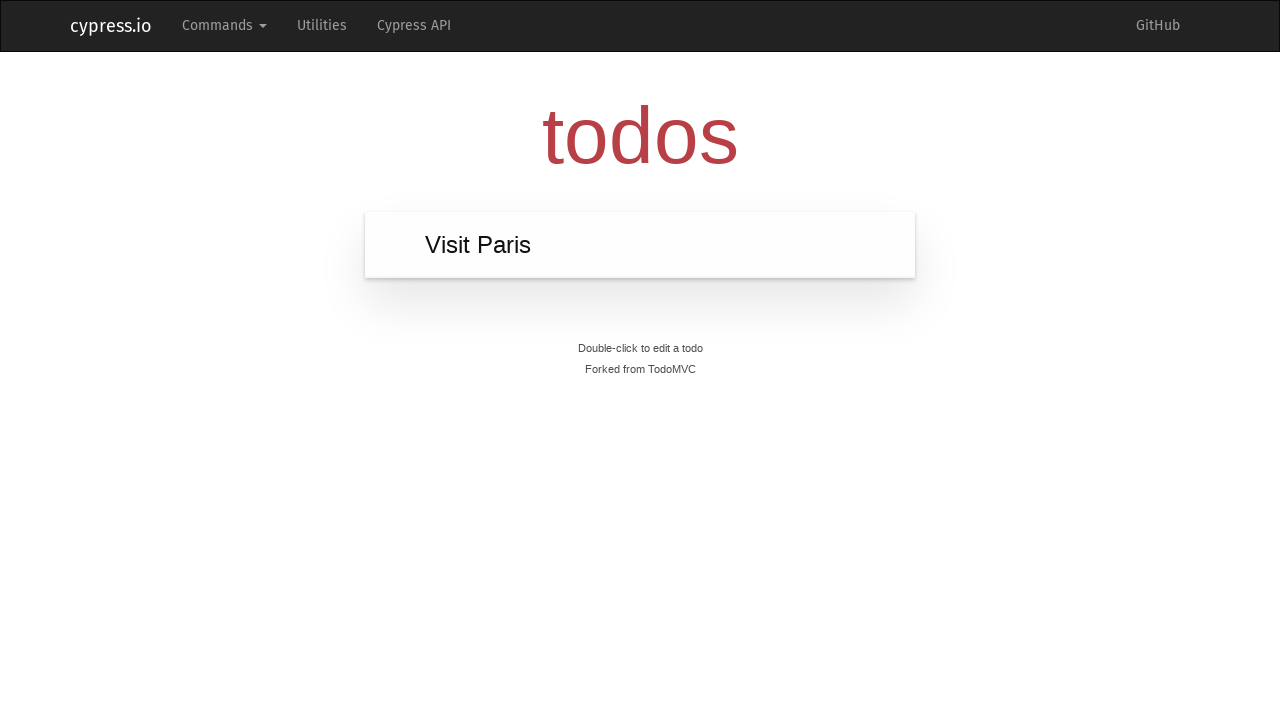

Pressed Enter to add 'Visit Paris' to the list on .new-todo
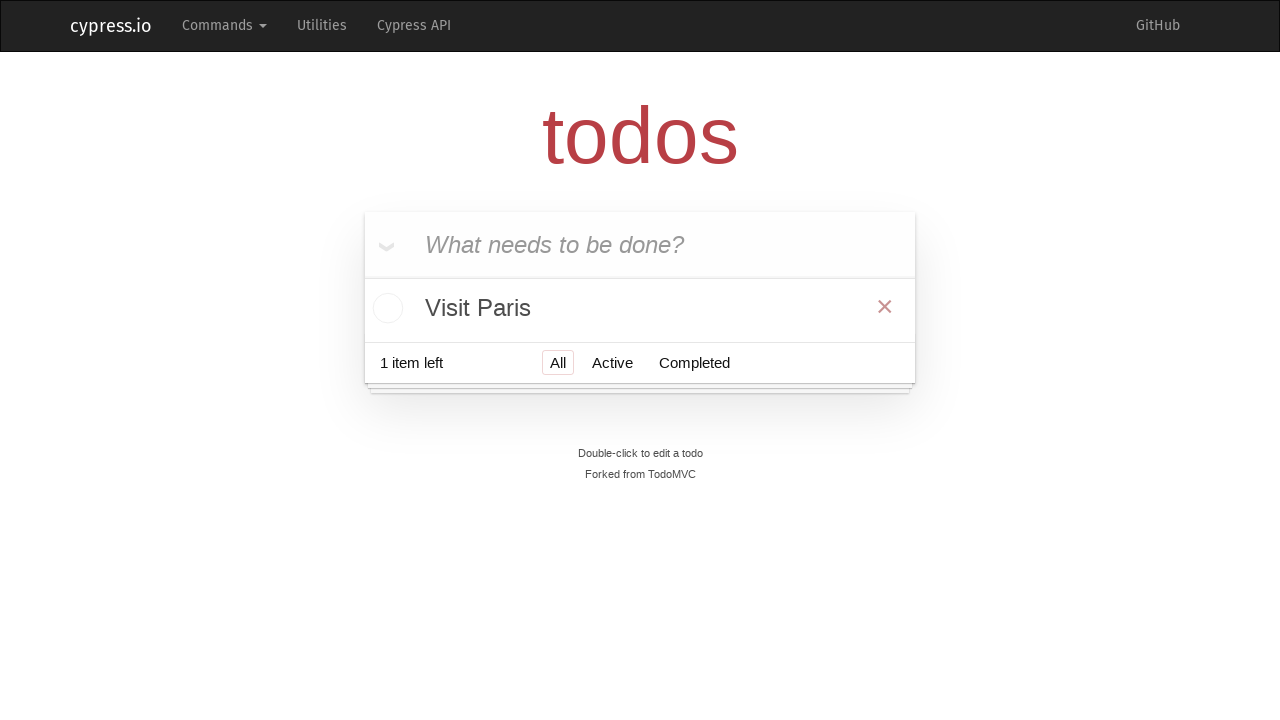

Located input field for new todo
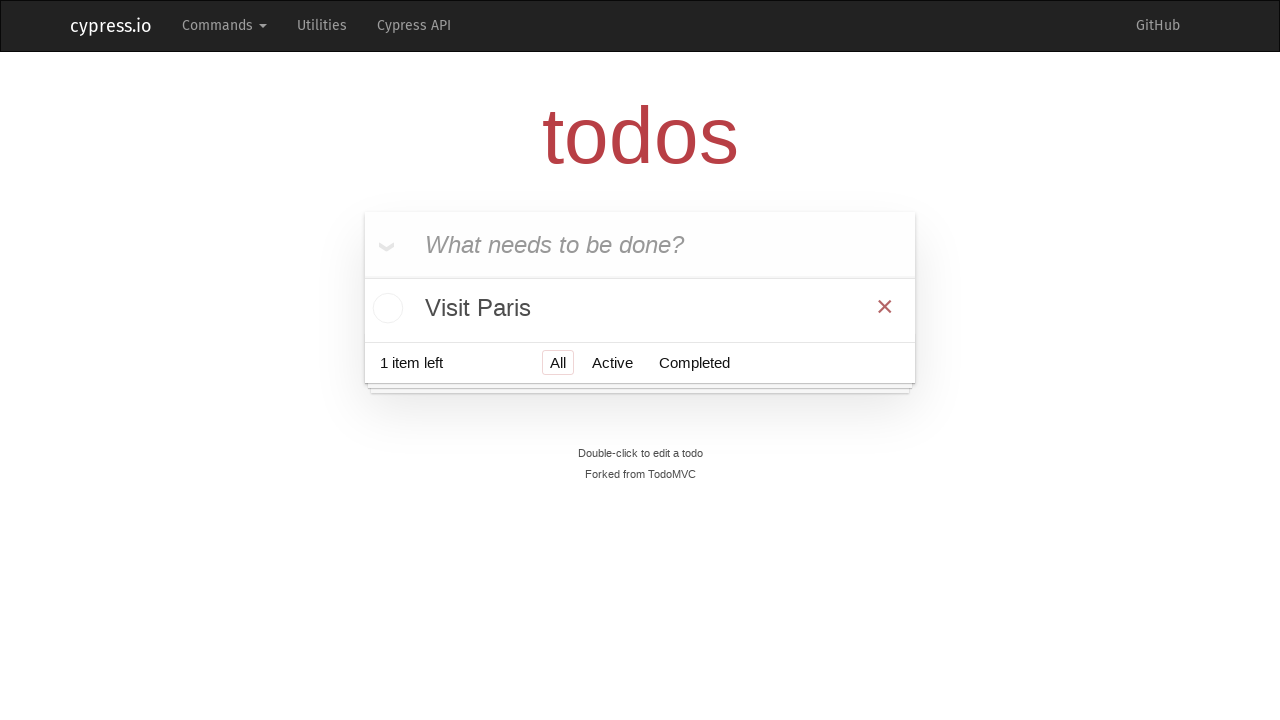

Filled input field with 'Visit Prague' on .new-todo
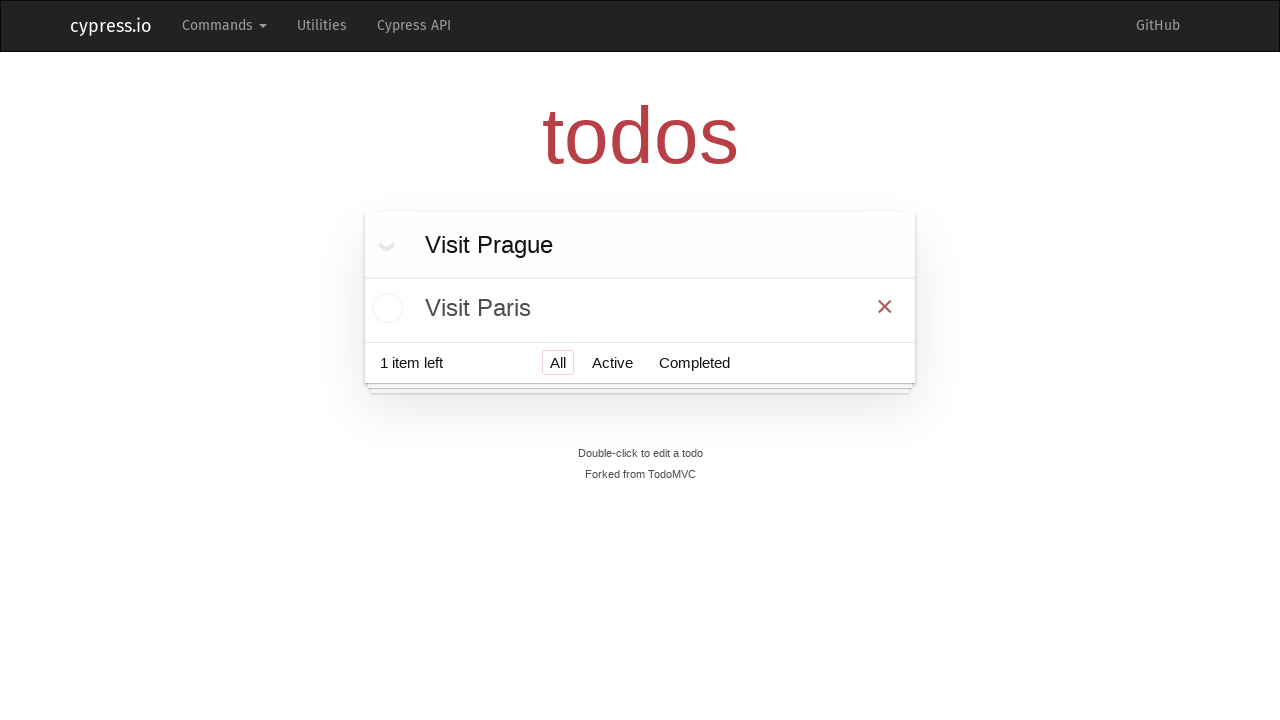

Pressed Enter to add 'Visit Prague' to the list on .new-todo
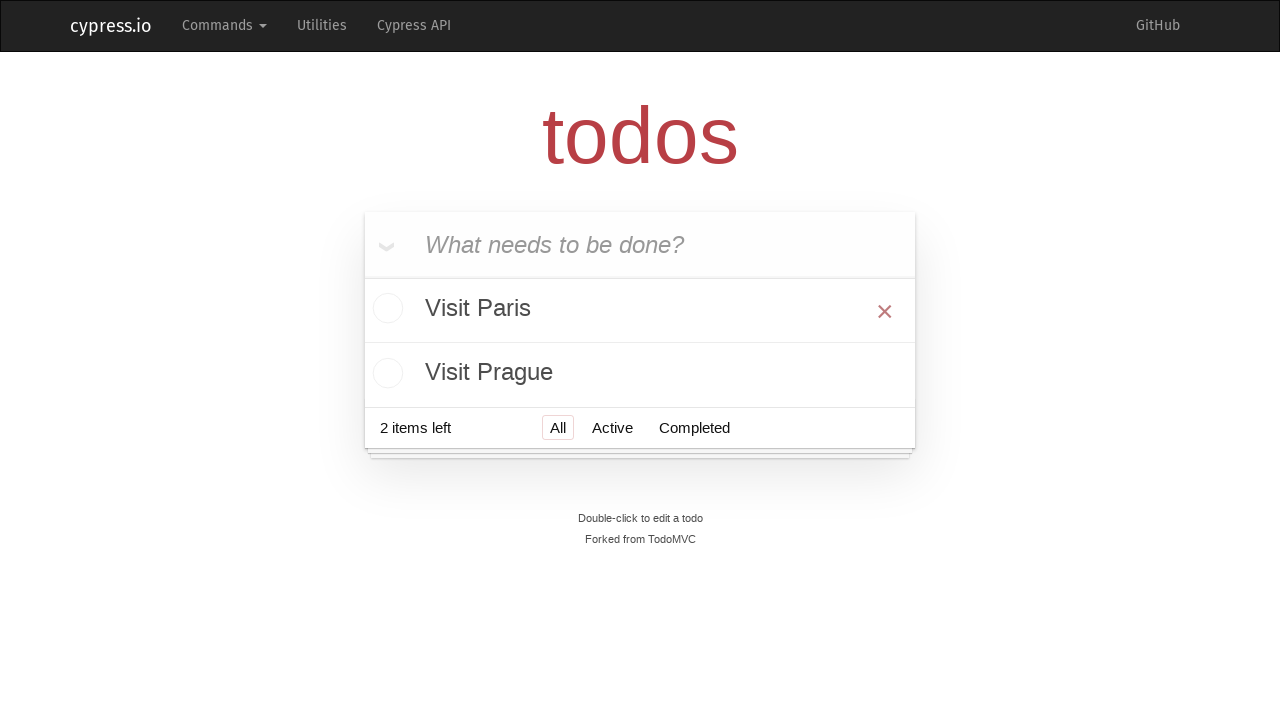

Located input field for new todo
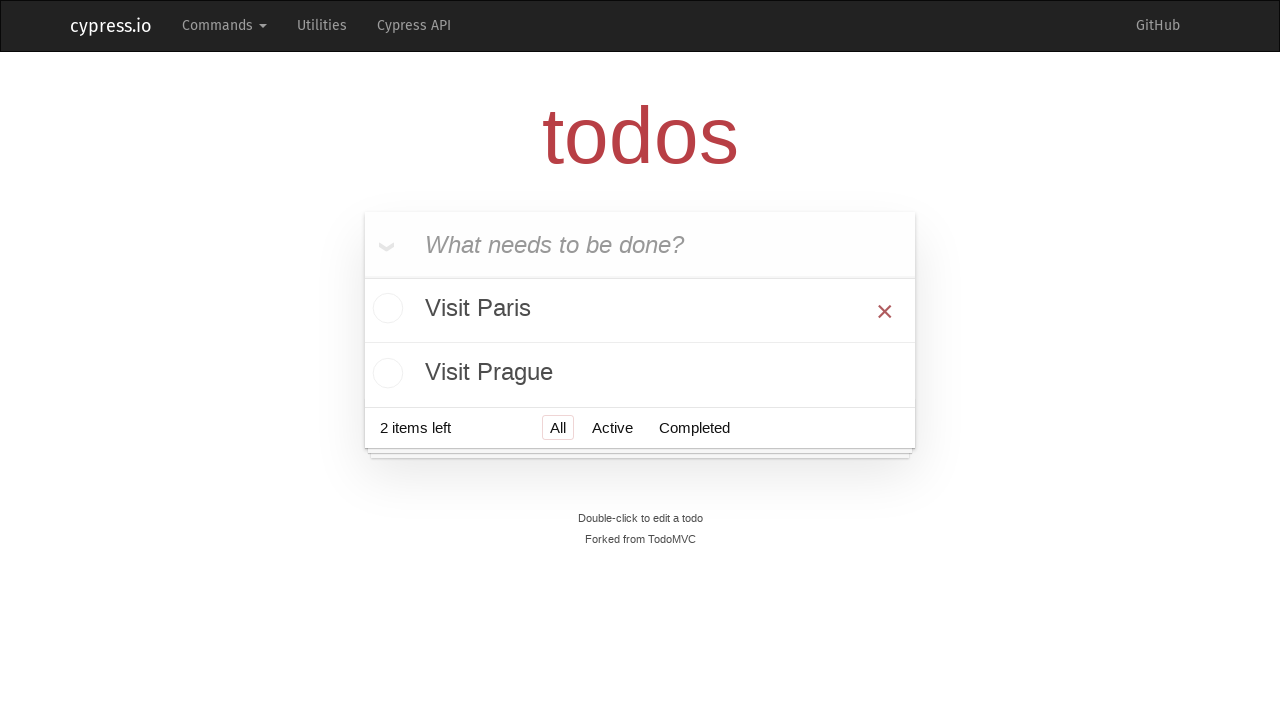

Filled input field with 'Visit New York' on .new-todo
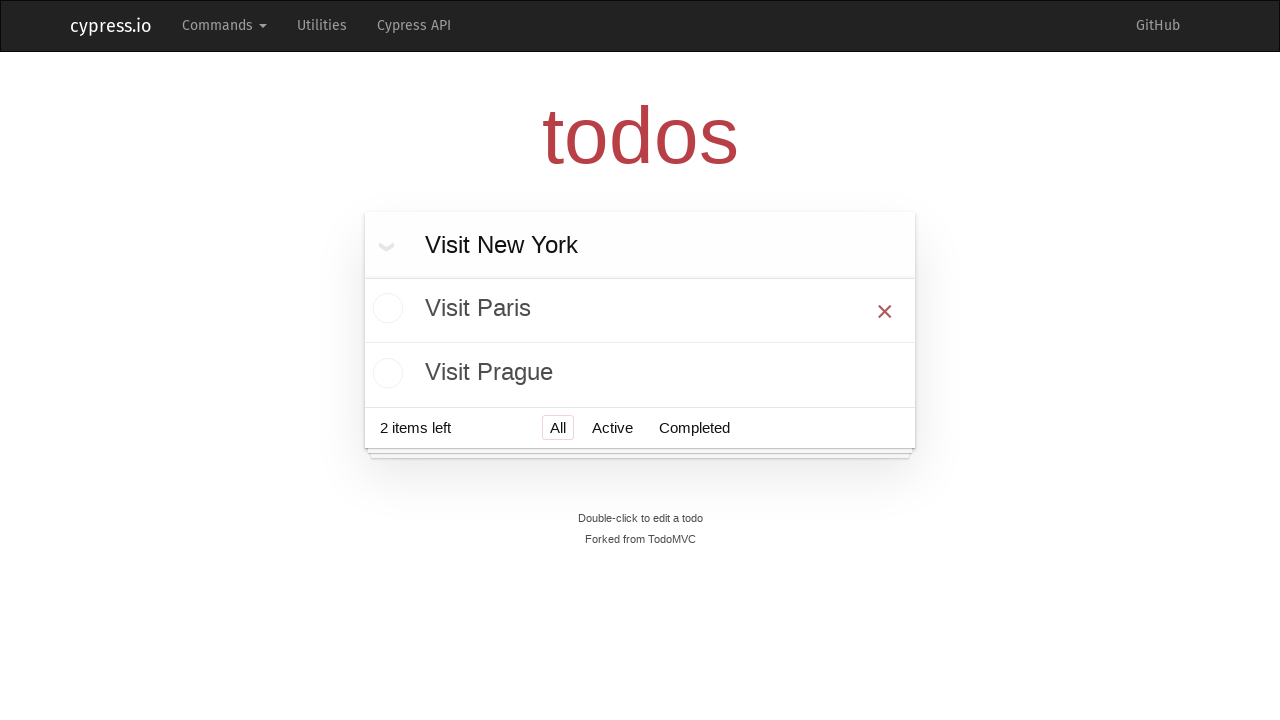

Pressed Enter to add 'Visit New York' to the list on .new-todo
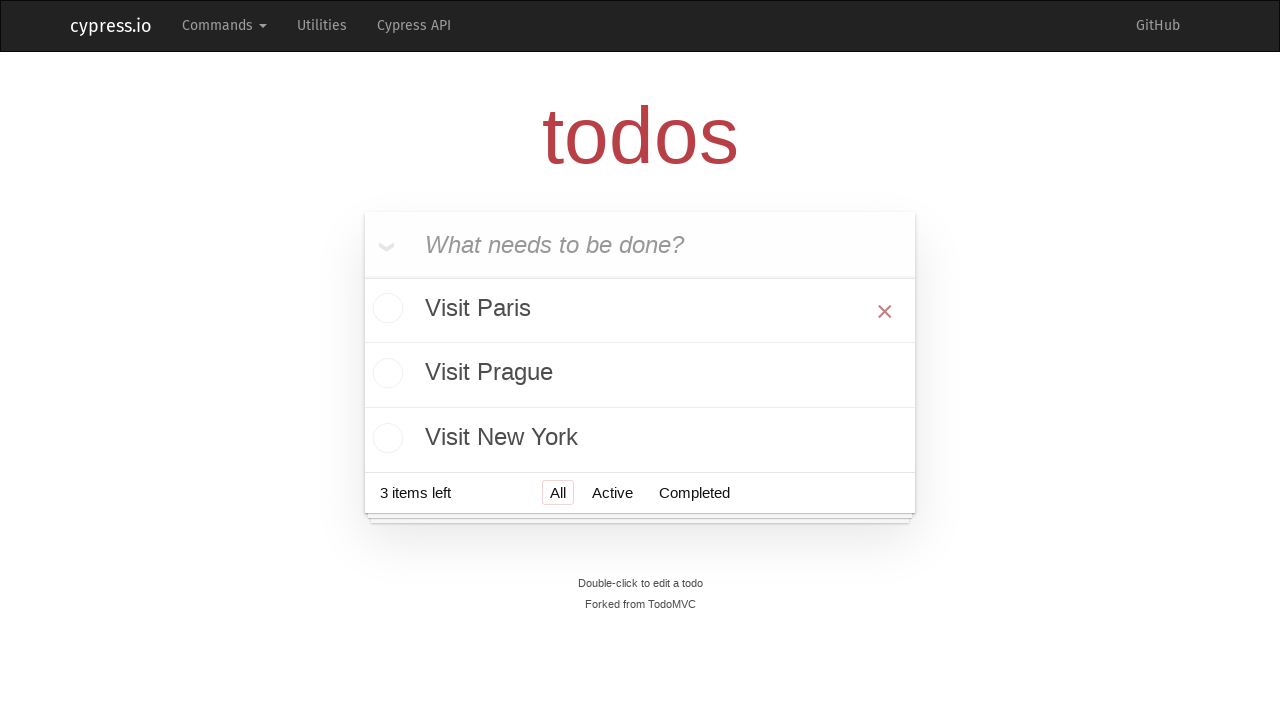

Located input field for new todo
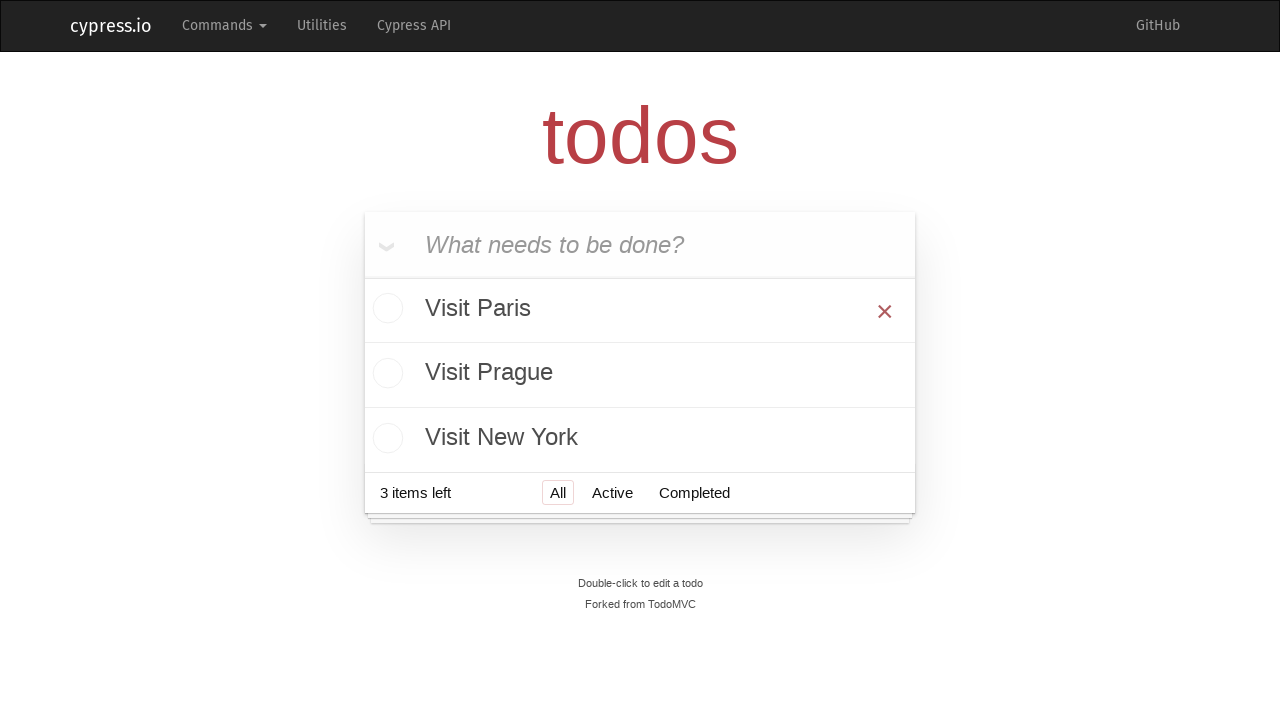

Filled input field with 'Visit Belgrade' on .new-todo
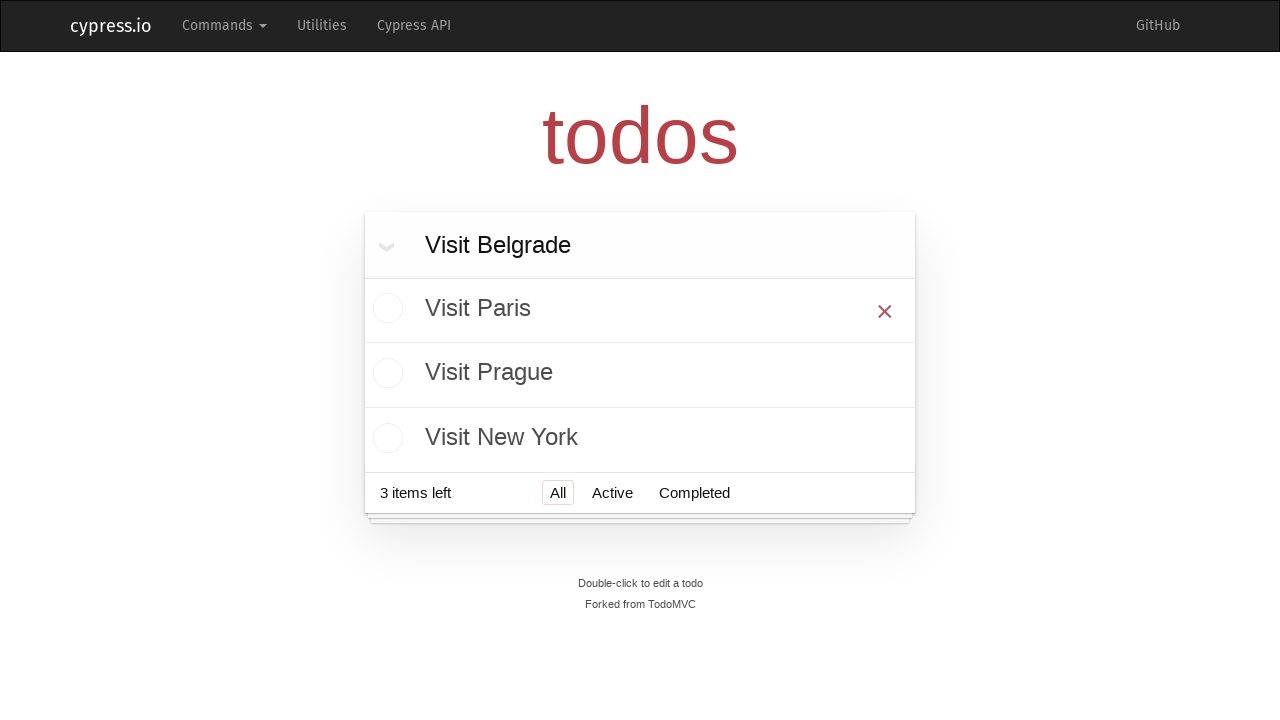

Pressed Enter to add 'Visit Belgrade' to the list on .new-todo
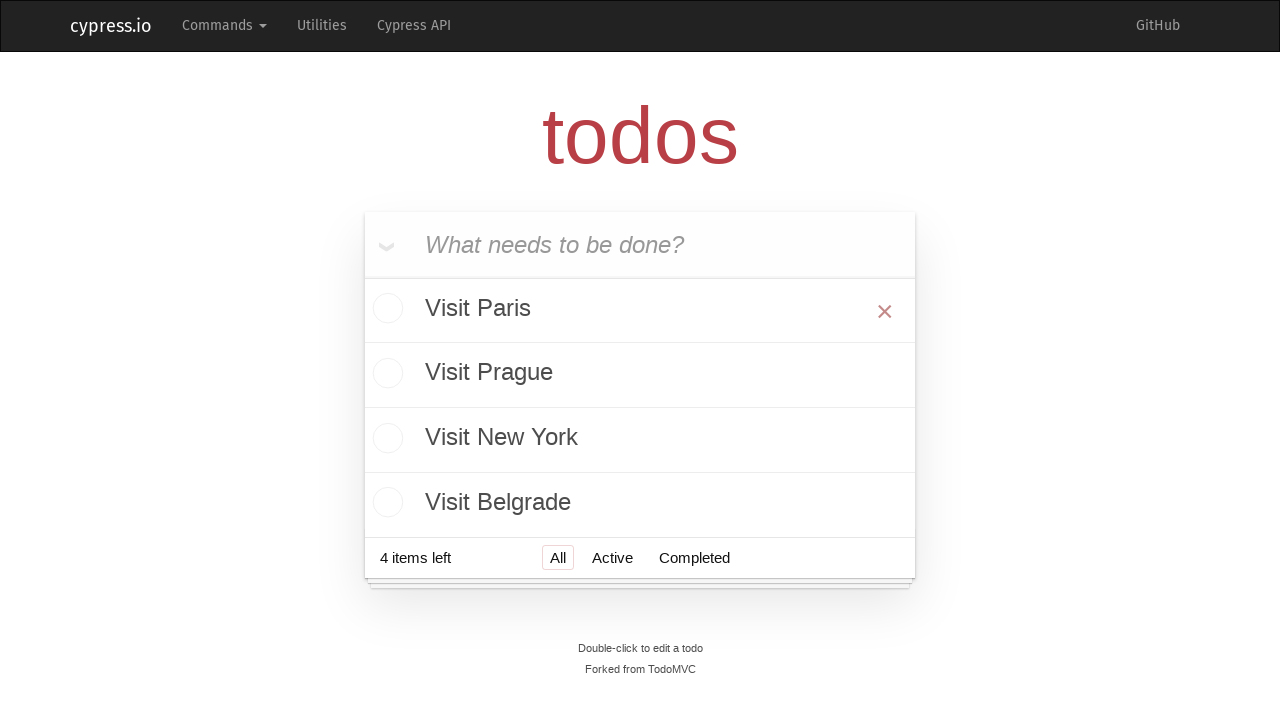

Located input field for new todo
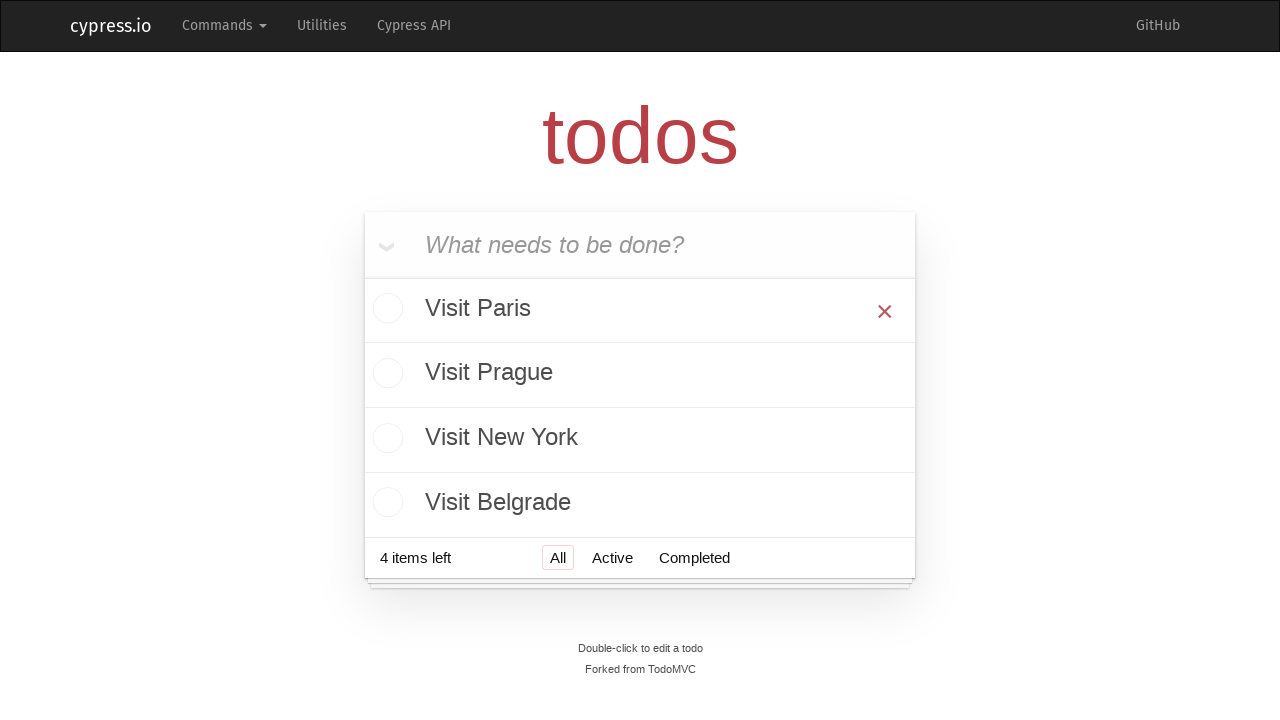

Filled input field with 'Visit London' on .new-todo
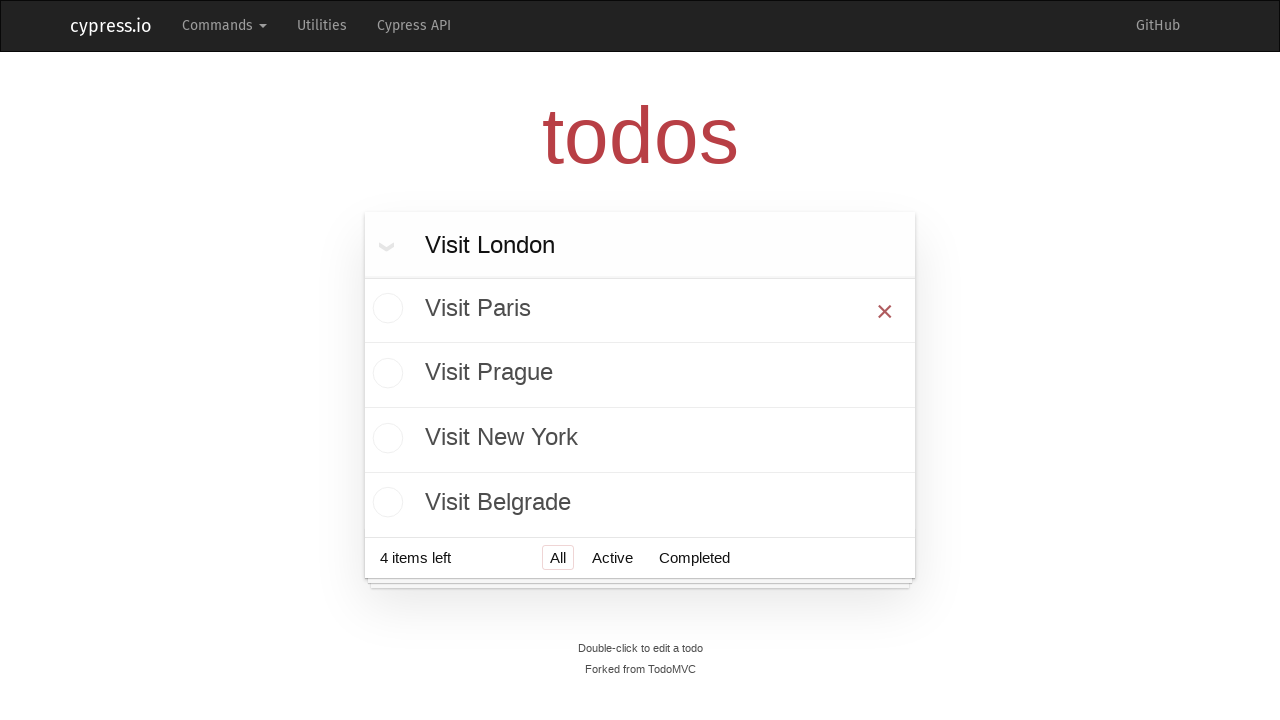

Pressed Enter to add 'Visit London' to the list on .new-todo
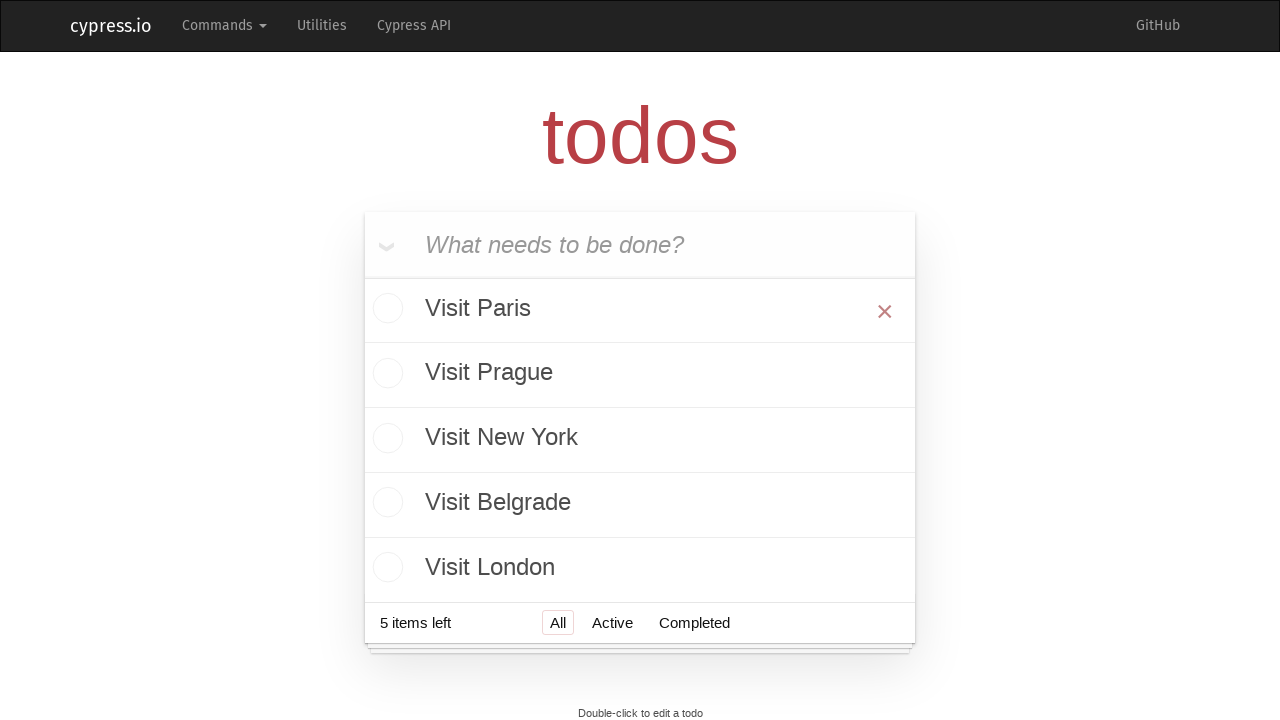

Retrieved all toggle checkboxes
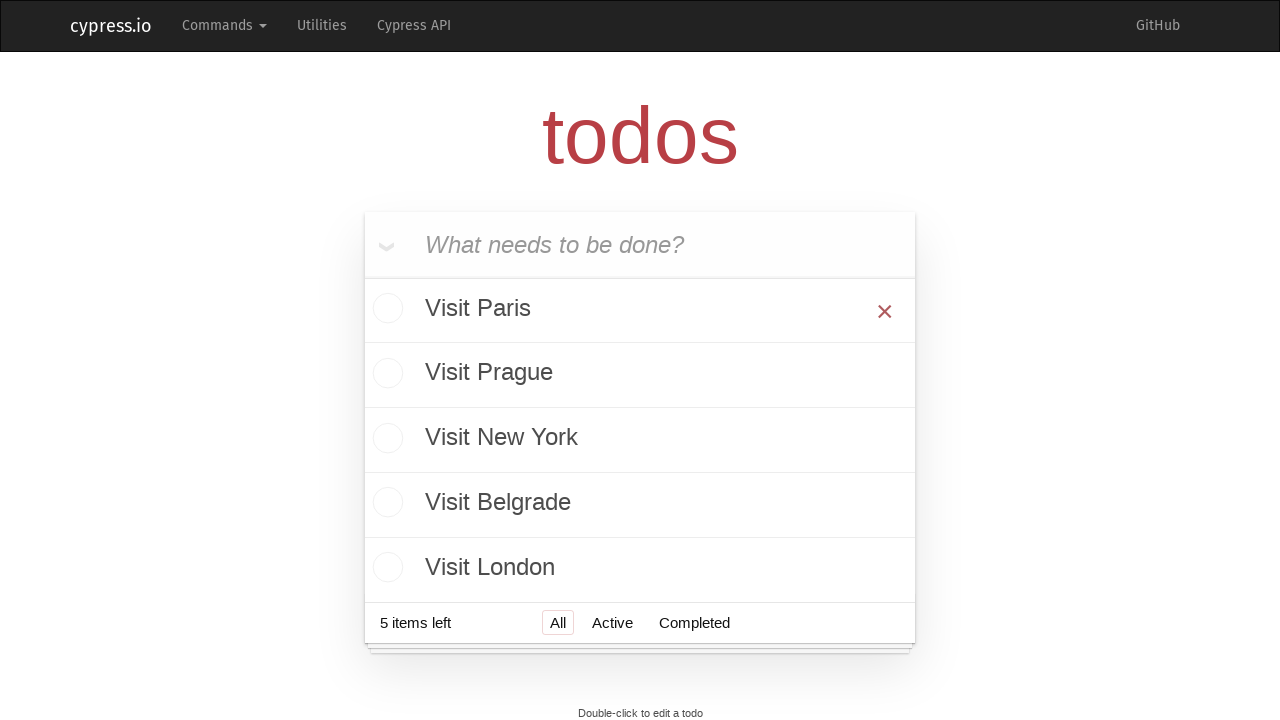

Clicked toggle checkbox to mark todo as complete at (385, 310) on .toggle >> nth=0
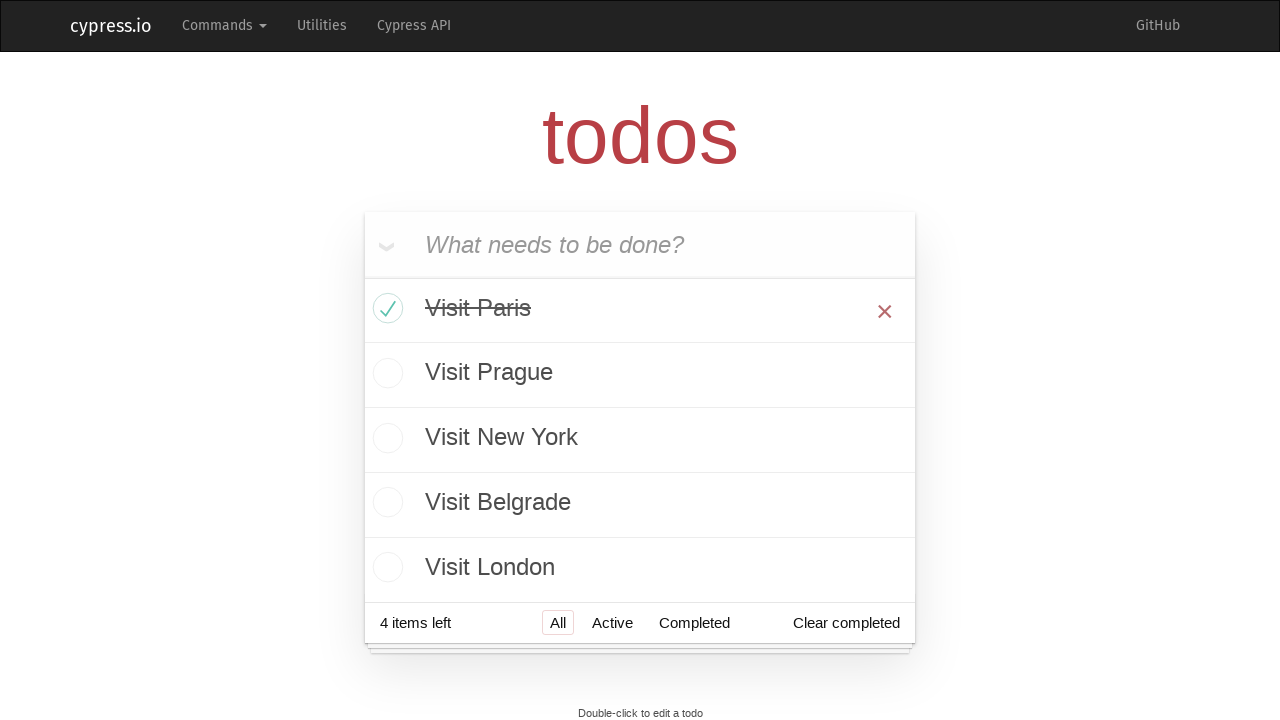

Clicked toggle checkbox to mark todo as complete at (385, 375) on .toggle >> nth=1
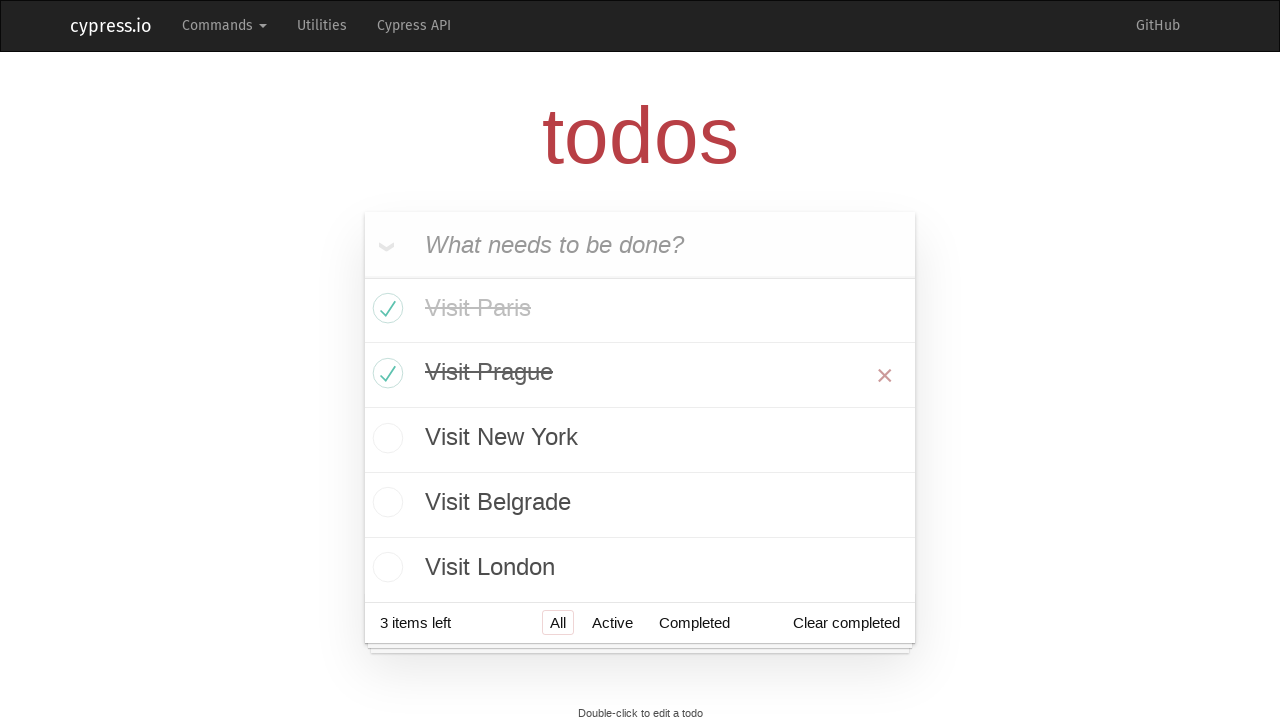

Clicked toggle checkbox to mark todo as complete at (385, 440) on .toggle >> nth=2
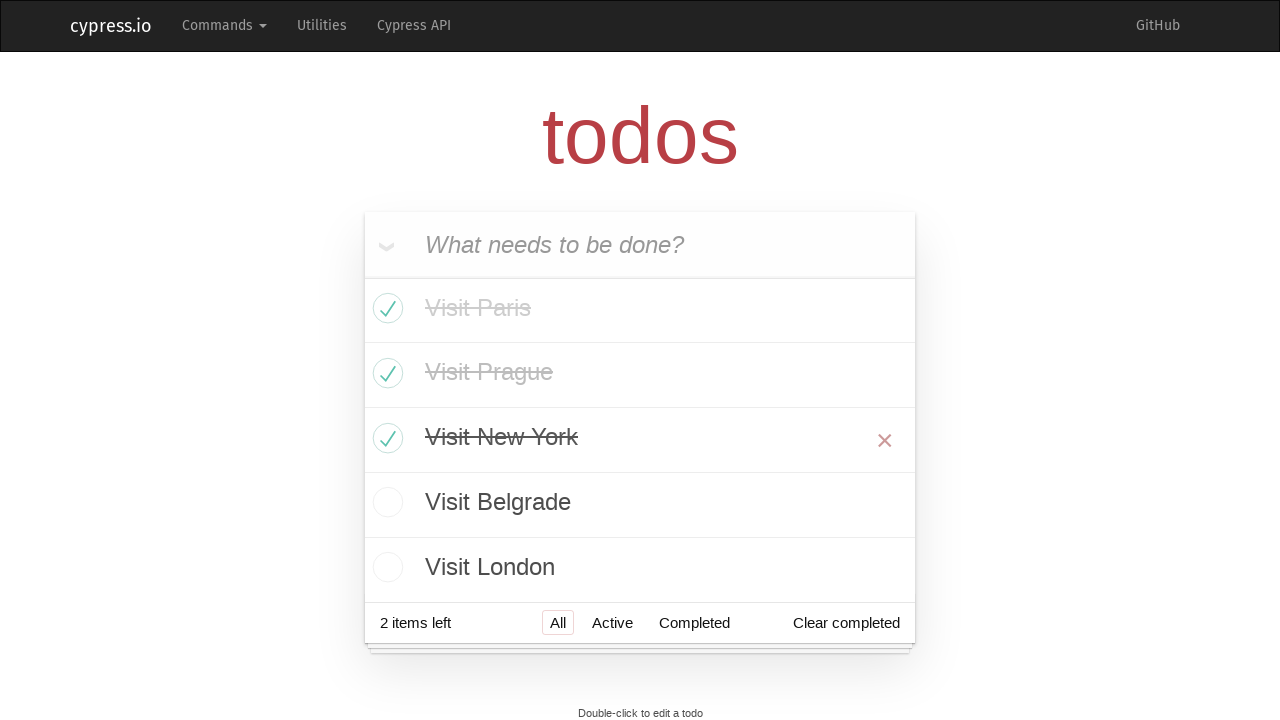

Clicked toggle checkbox to mark todo as complete at (385, 505) on .toggle >> nth=3
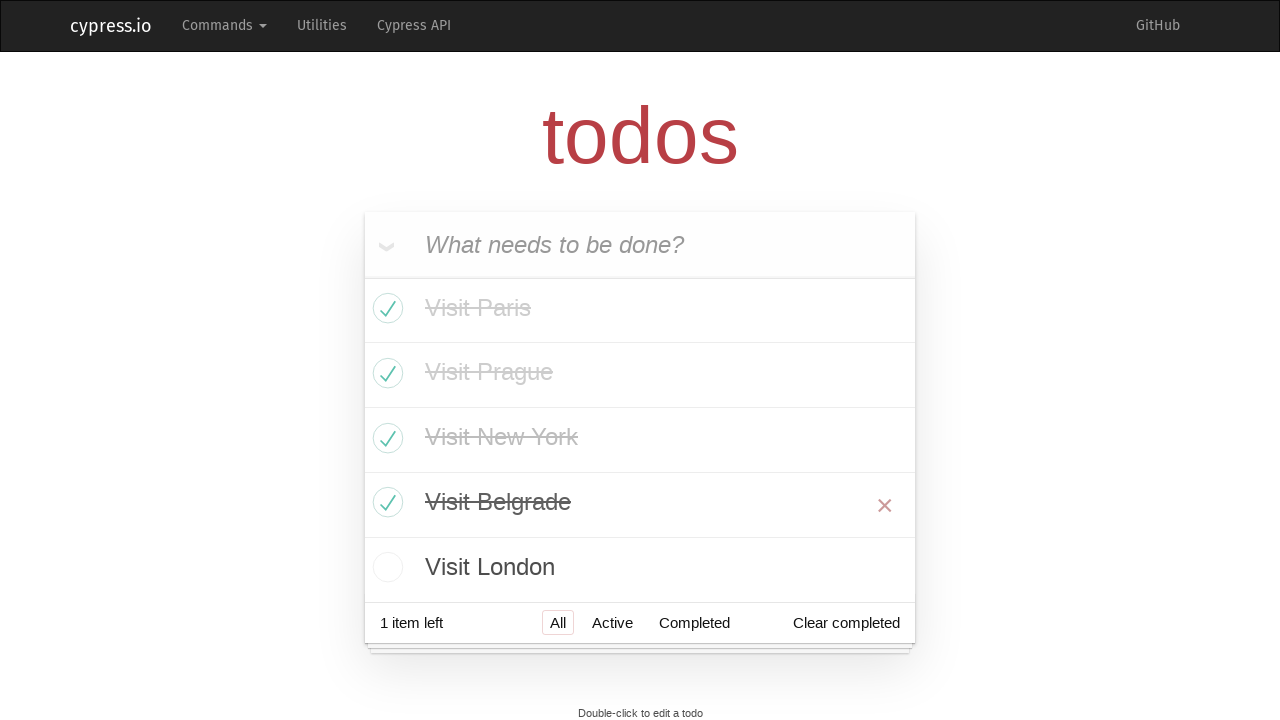

Clicked toggle checkbox to mark todo as complete at (385, 567) on .toggle >> nth=4
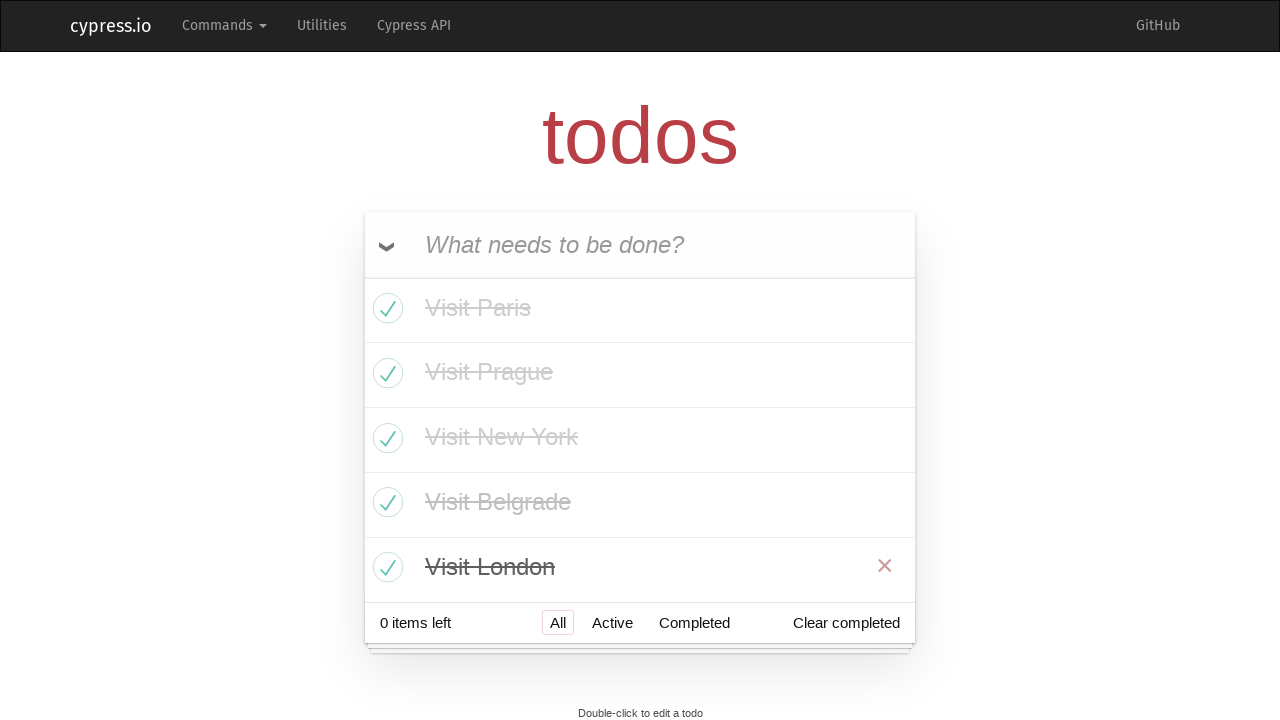

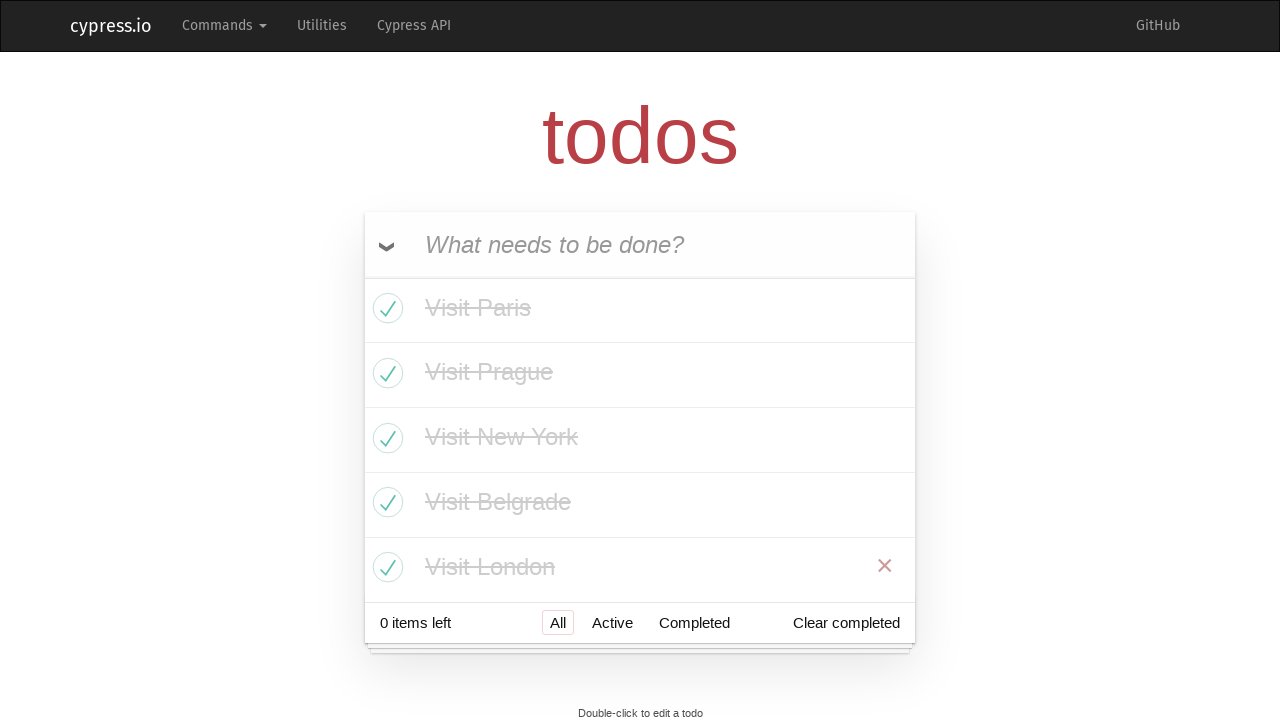